Tests JavaScript alert prompt functionality by clicking a button that triggers a prompt, entering a name, and accepting.

Starting URL: https://demoqa.com/alerts

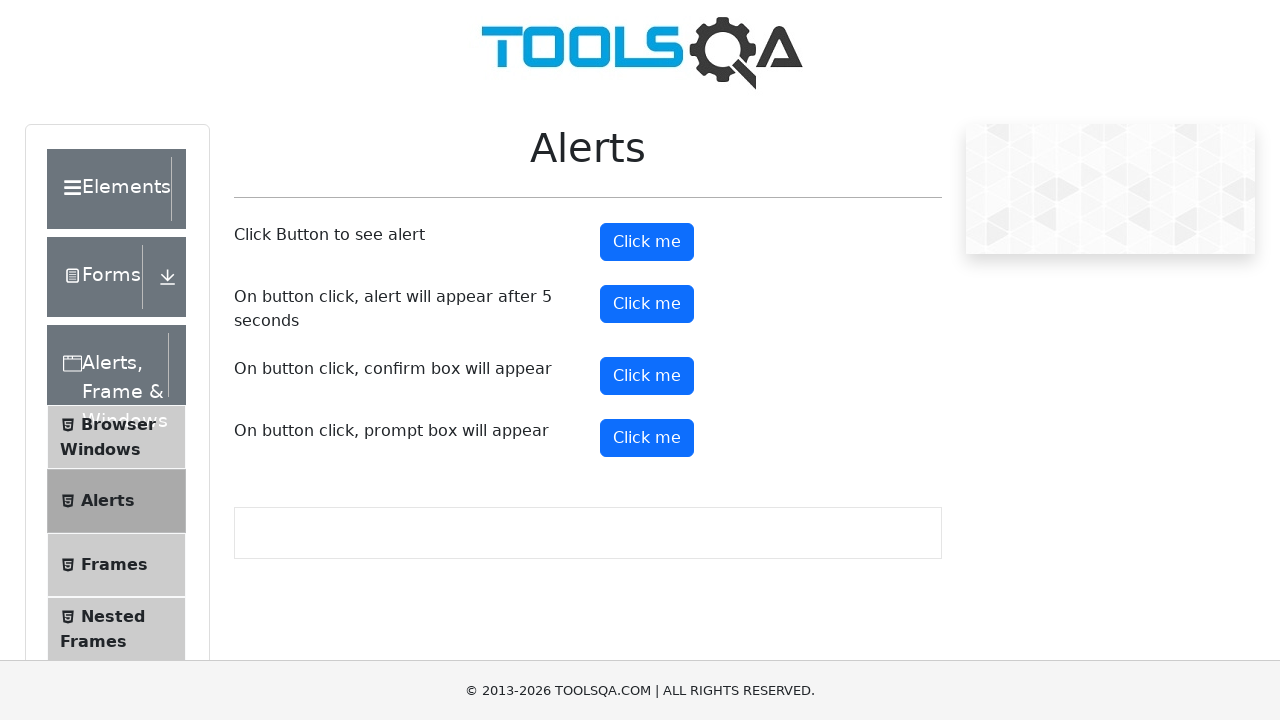

Set up dialog handler to accept prompt with name 'Emma'
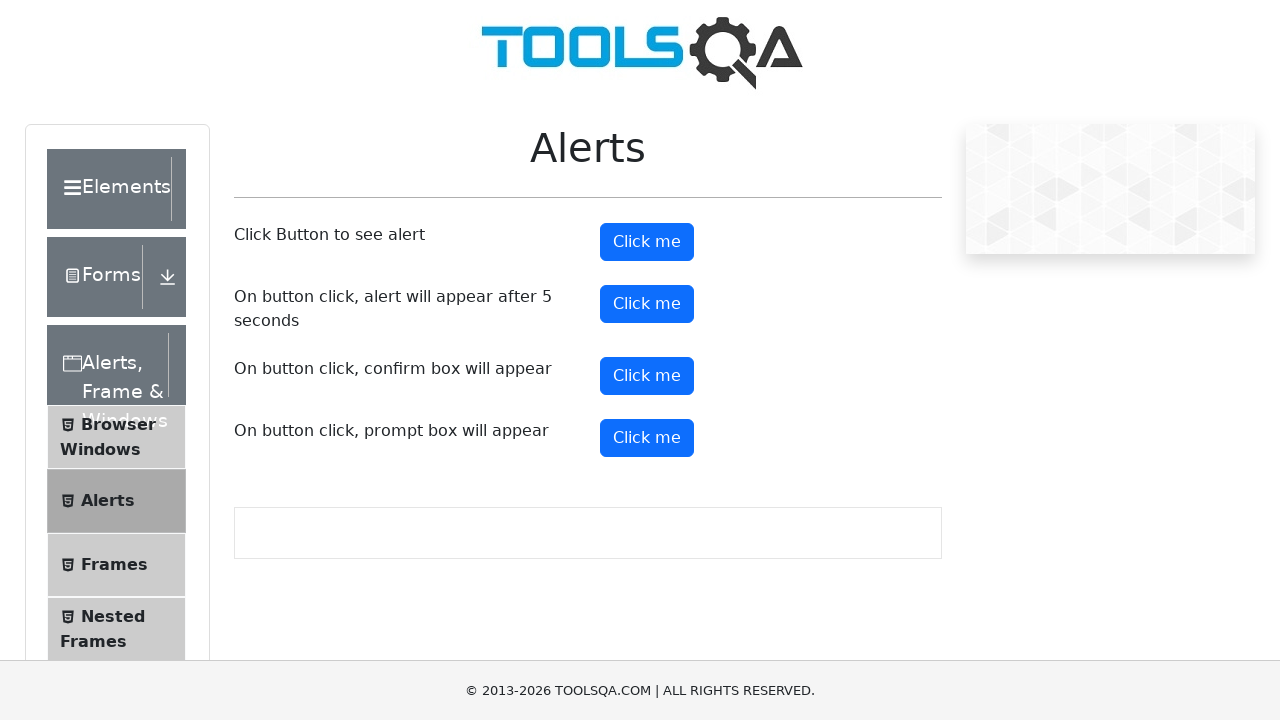

Clicked the prompt button to trigger JavaScript alert at (647, 438) on #promtButton
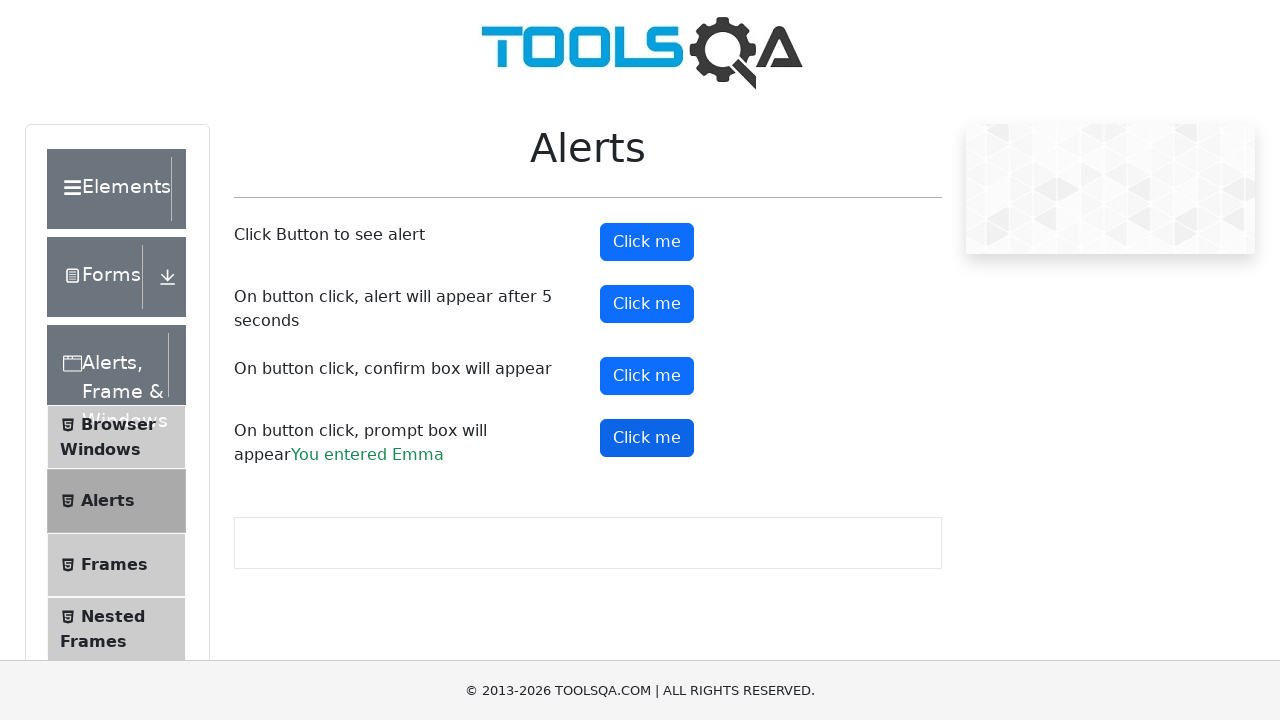

Prompt result element loaded after accepting dialog
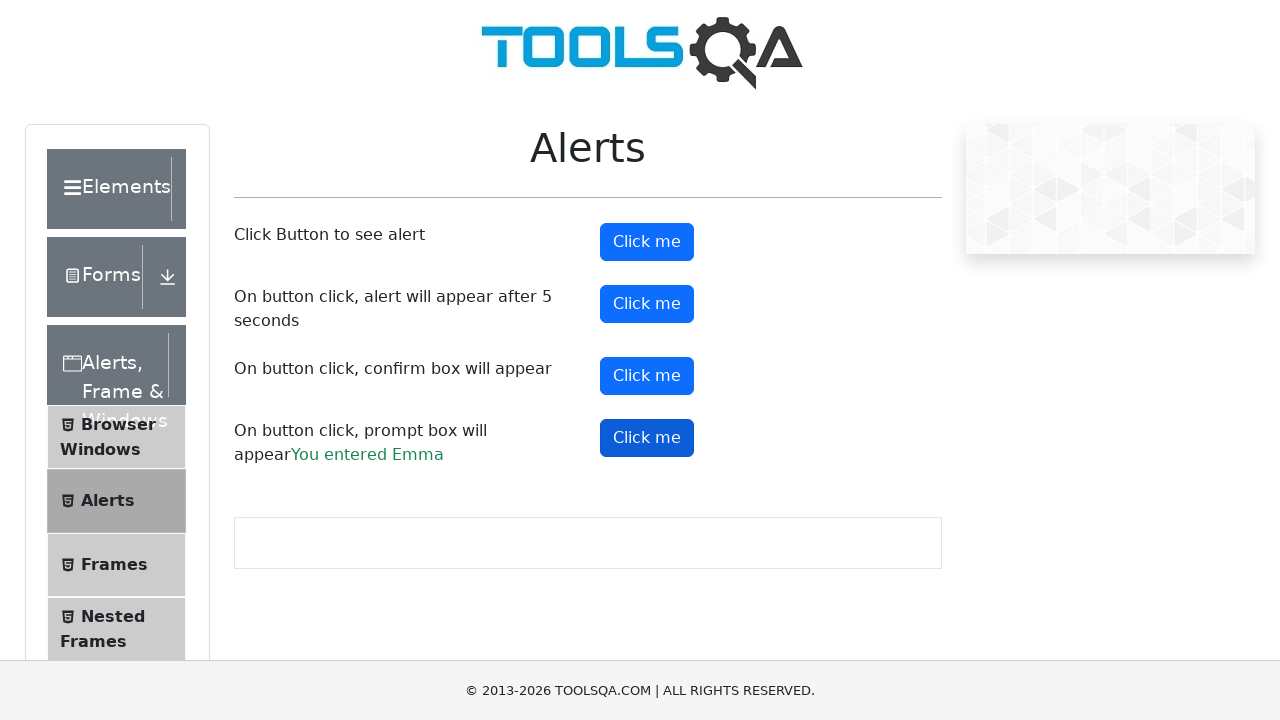

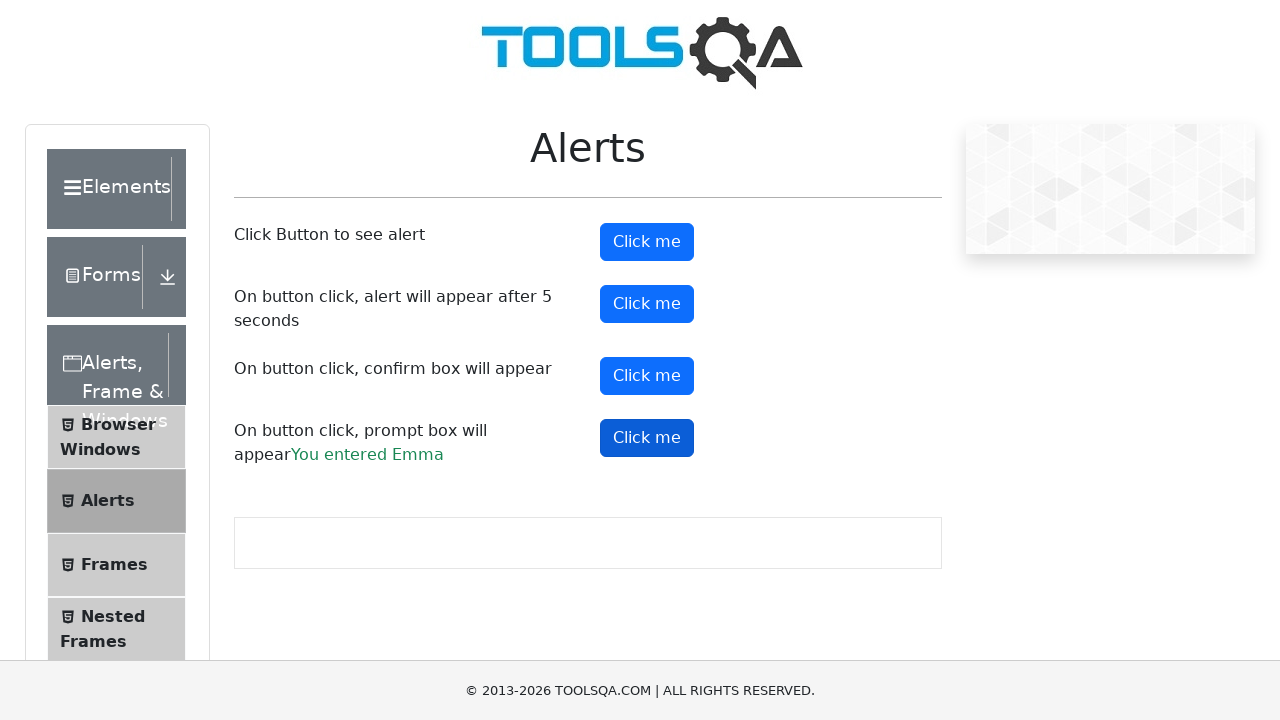